Tests JavaScript alert handling on W3Schools by switching to an iframe, clicking a button that triggers an alert, and accepting the alert dialog

Starting URL: https://www.w3schools.com/js/tryit.asp?filename=tryjs_alert

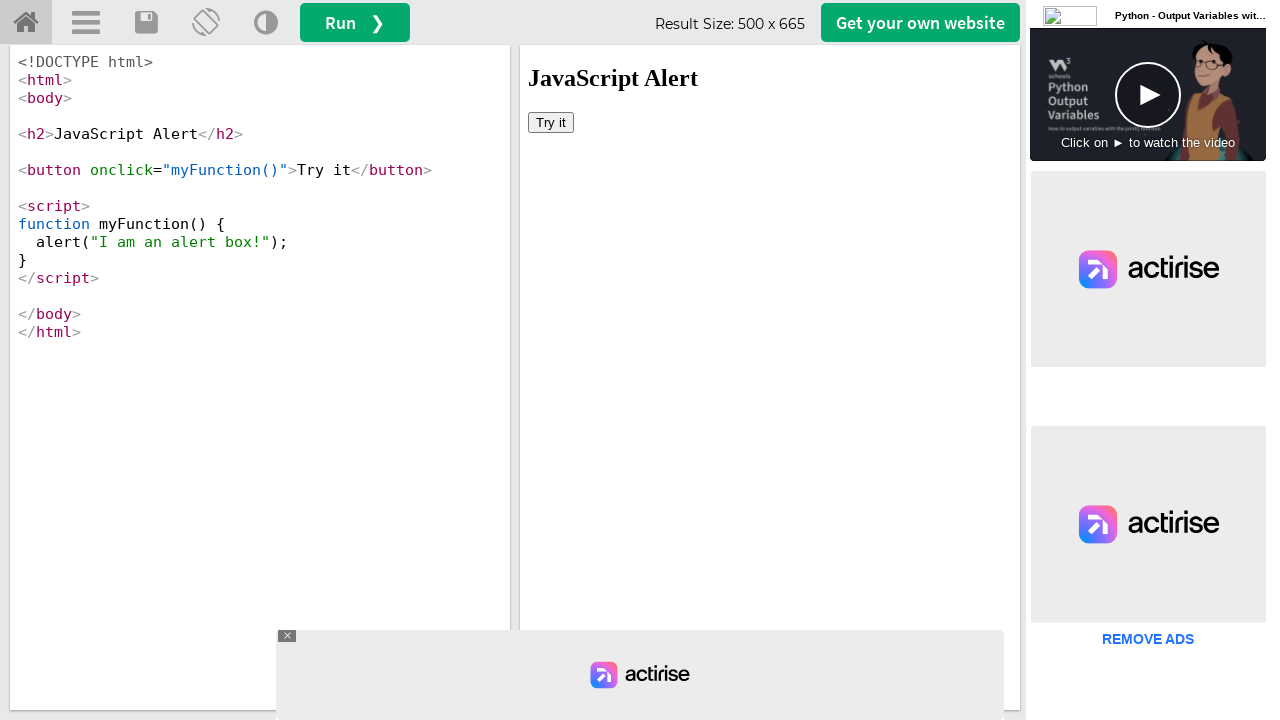

Located the iframe containing the result
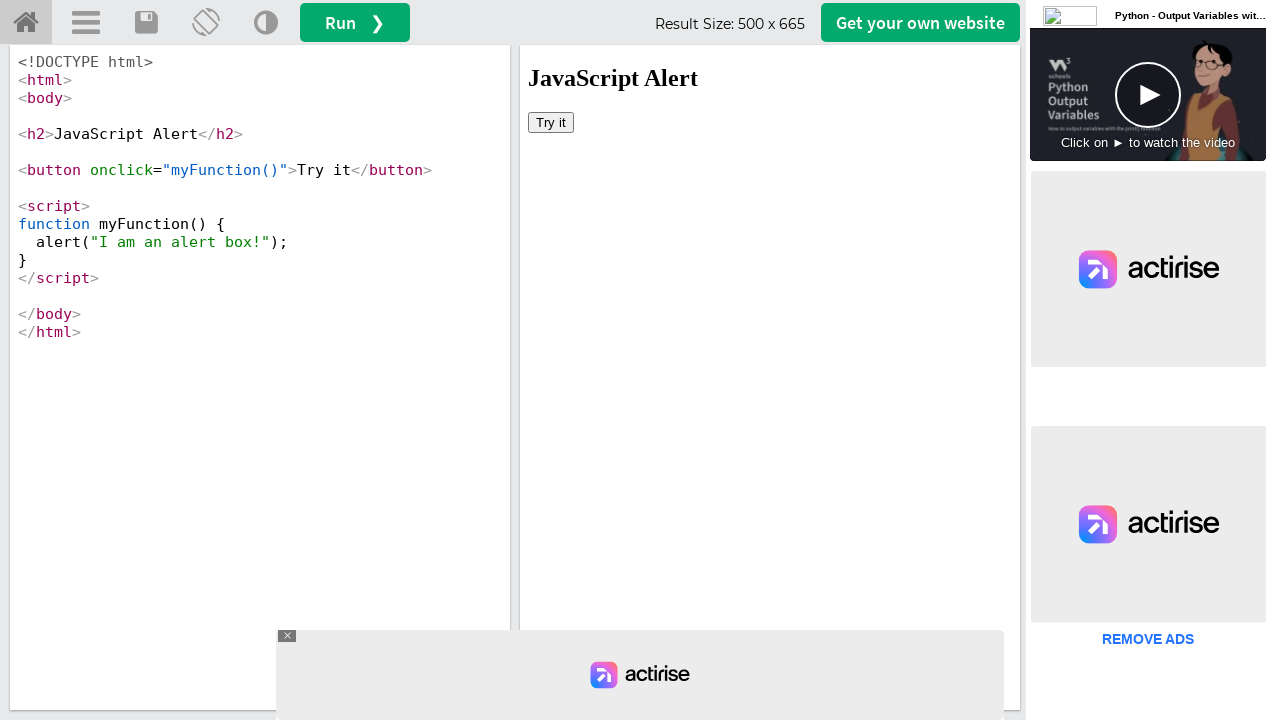

Clicked the 'Try it' button to trigger the alert at (551, 122) on #iframeResult >> internal:control=enter-frame >> button[onclick='myFunction()']
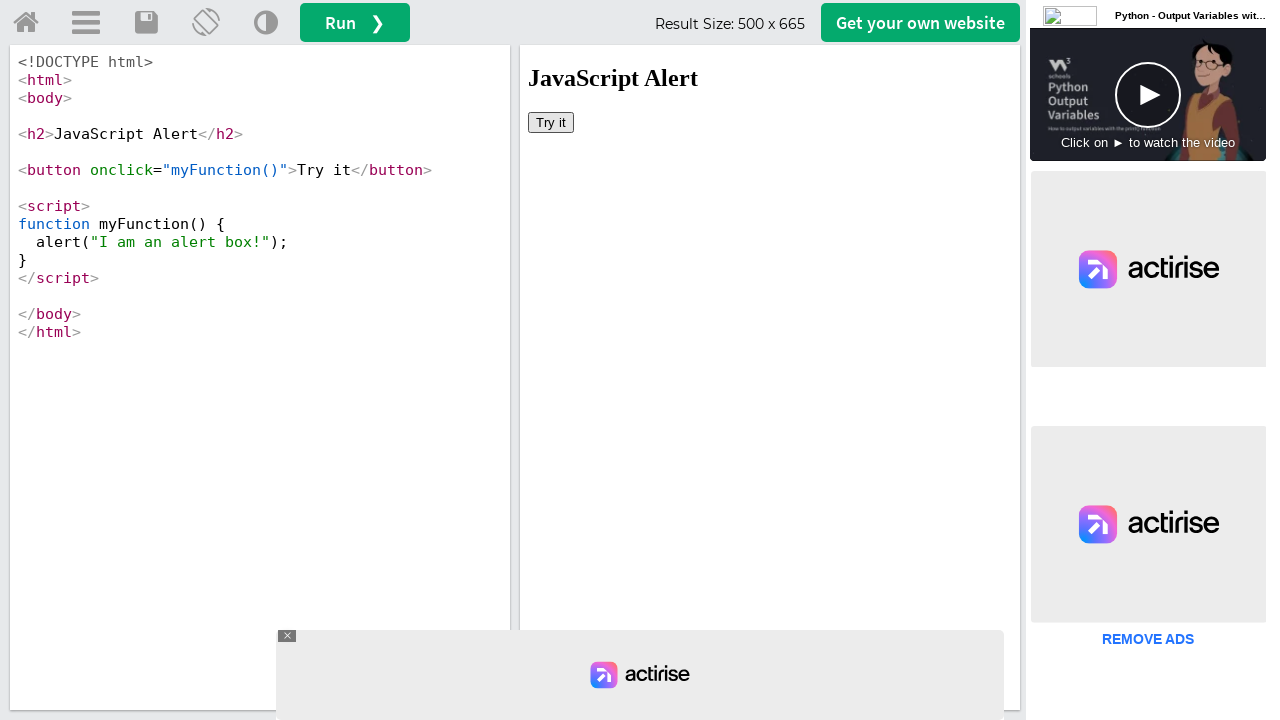

Set up alert dialog handler to accept alerts
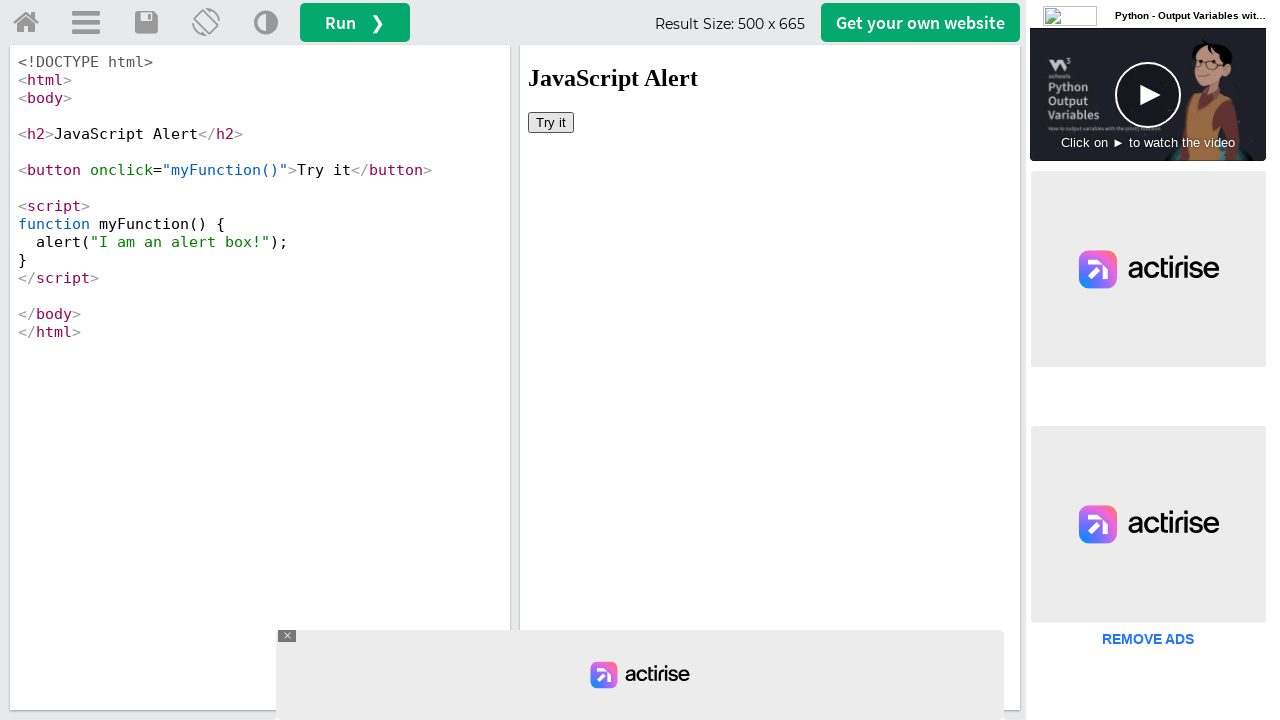

Clicked the button again to trigger another alert at (551, 122) on #iframeResult >> internal:control=enter-frame >> button[onclick='myFunction()']
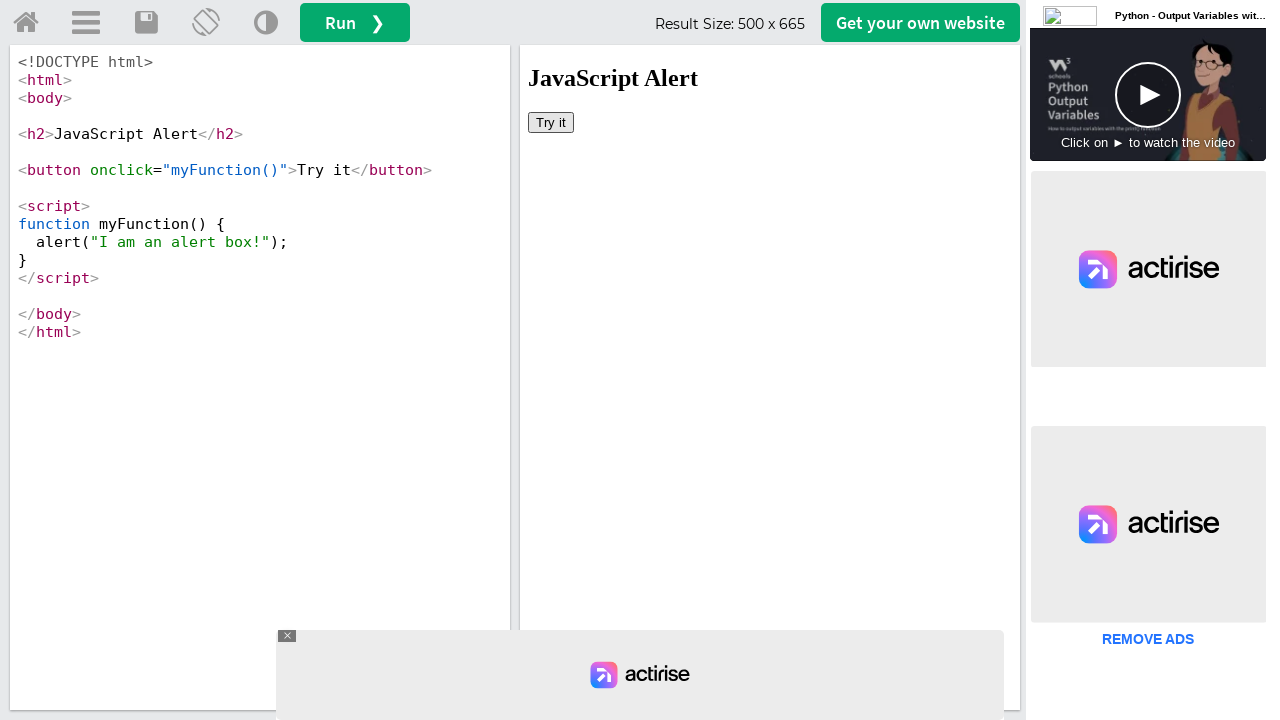

Set up custom dialog handler to log and accept alerts
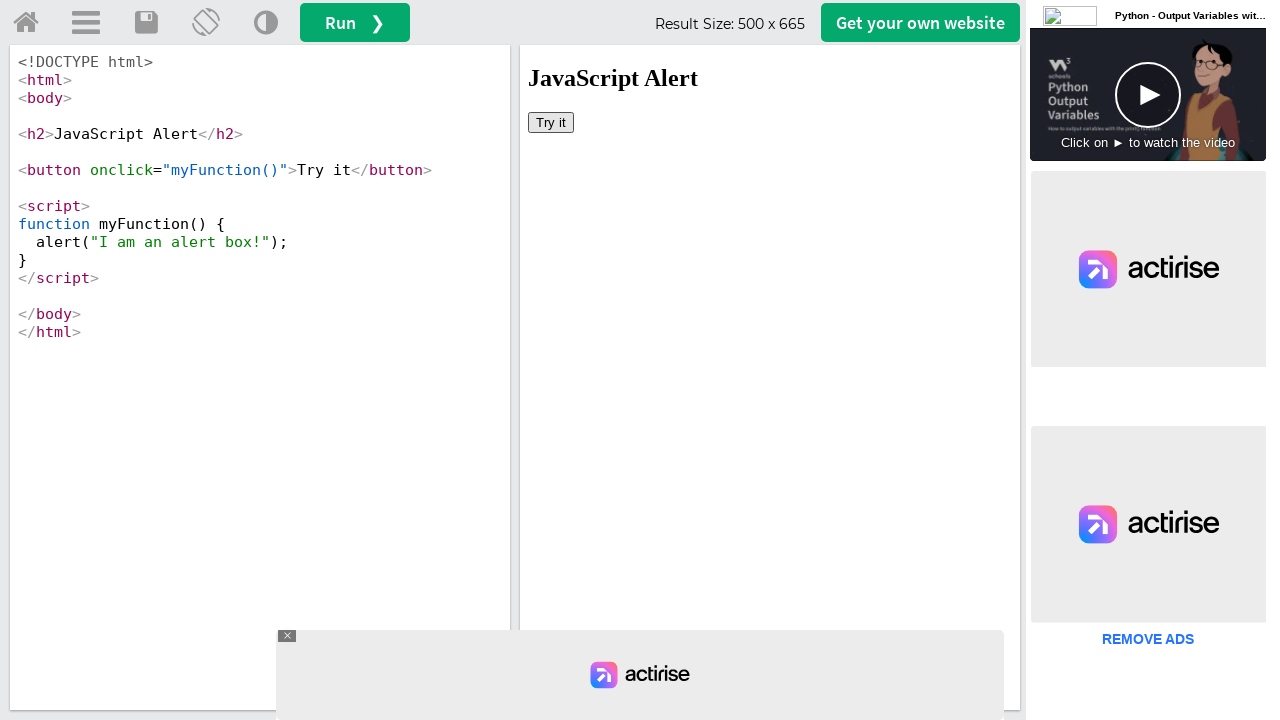

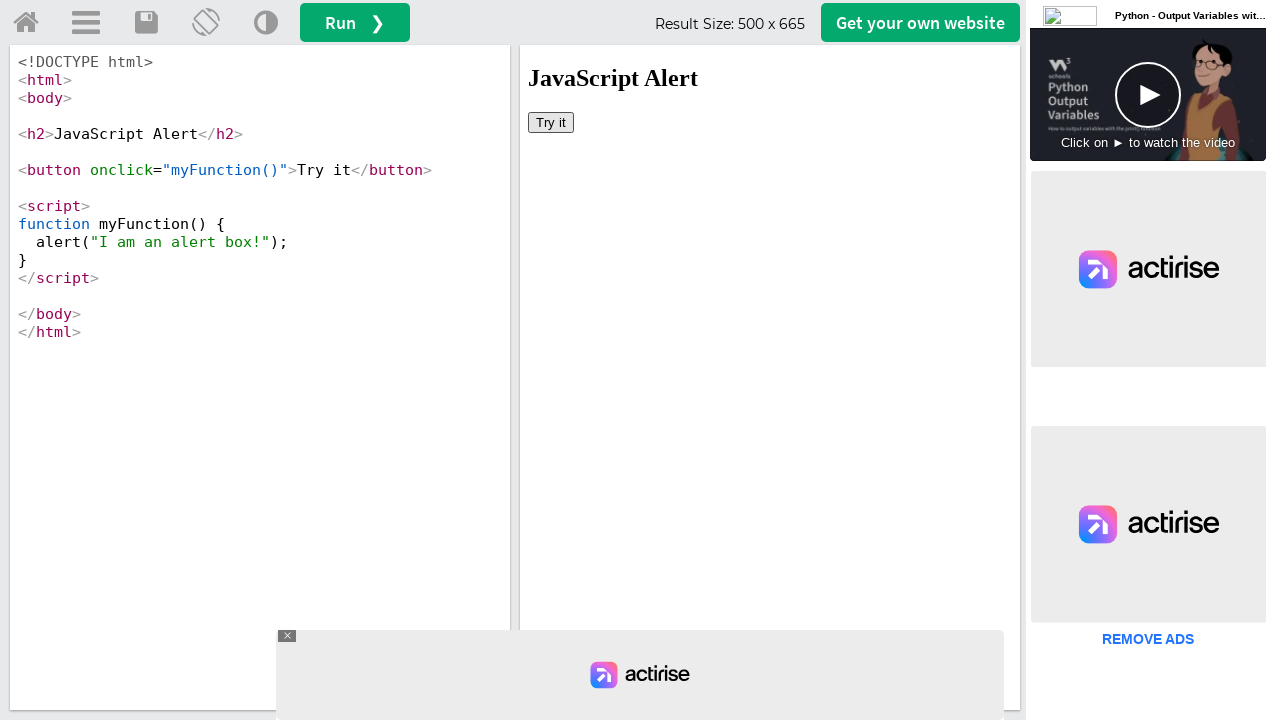